Tests a sample todo application by clicking on the first two list items to mark them complete, then adding a new task by entering text and clicking the add button.

Starting URL: https://lambdatest.github.io/sample-todo-app/

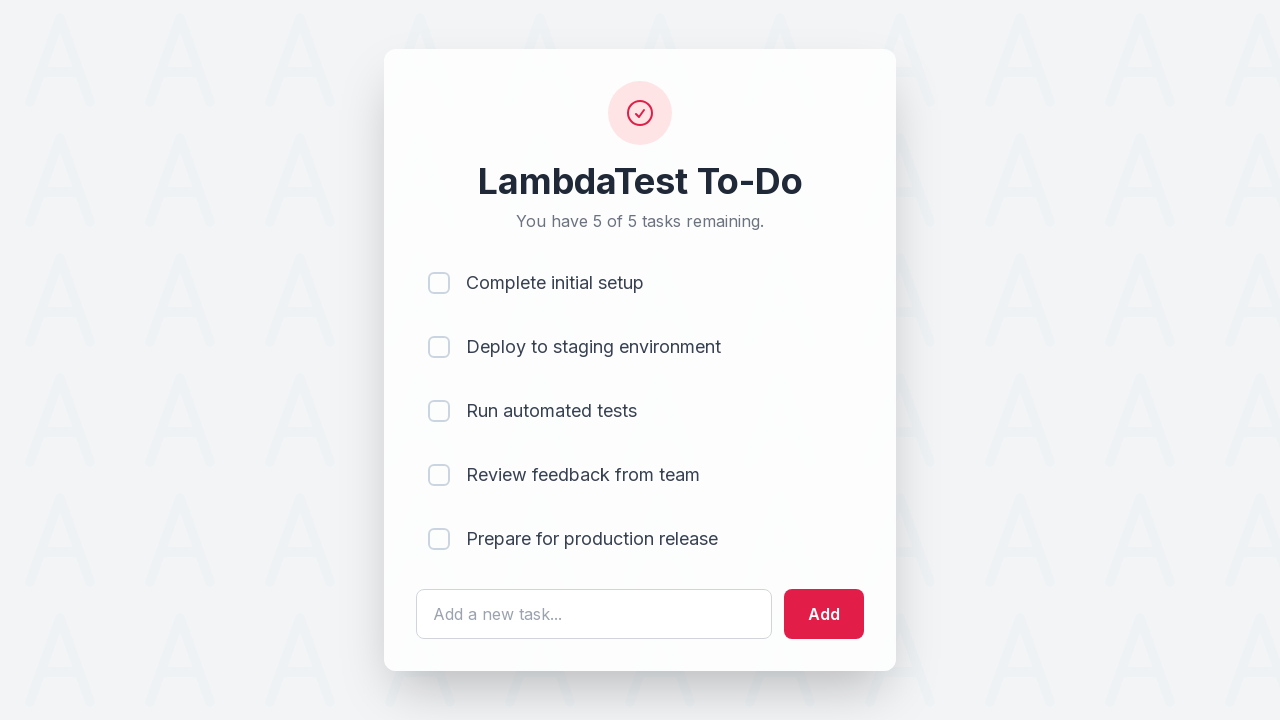

Clicked on the first list item to mark it complete at (439, 283) on input[name='li1']
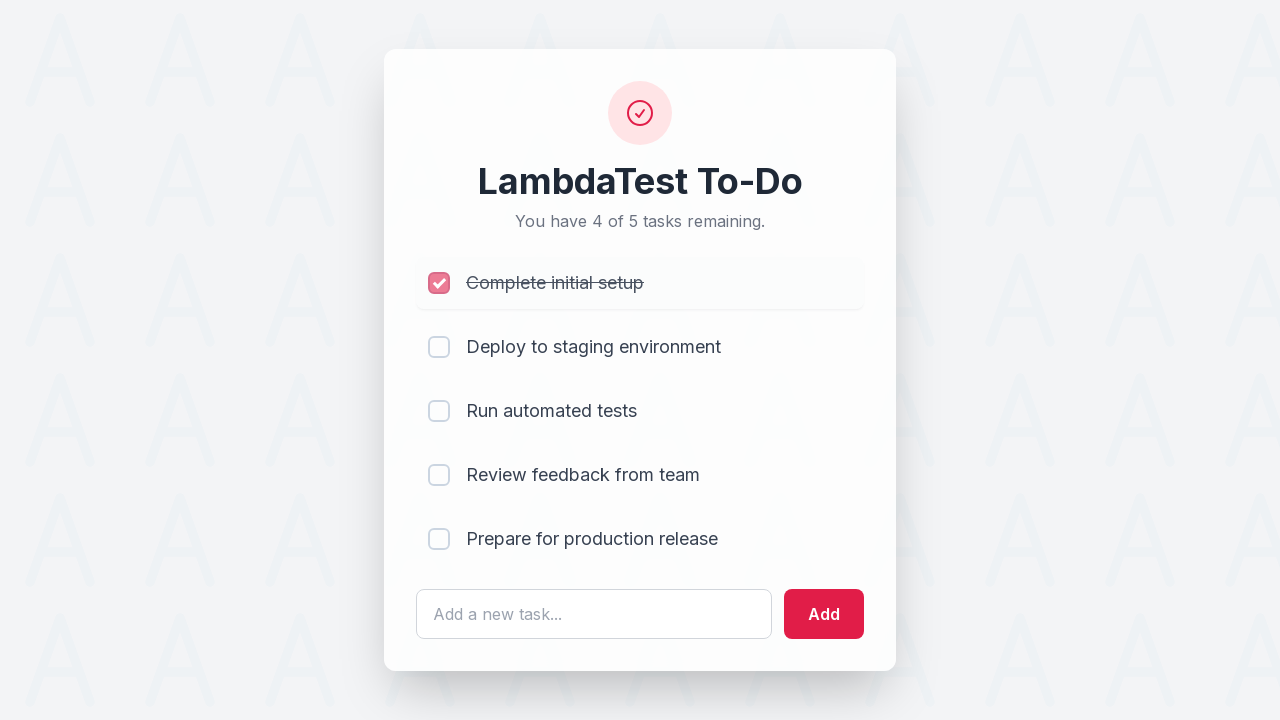

Clicked on the second list item to mark it complete at (439, 347) on input[name='li2']
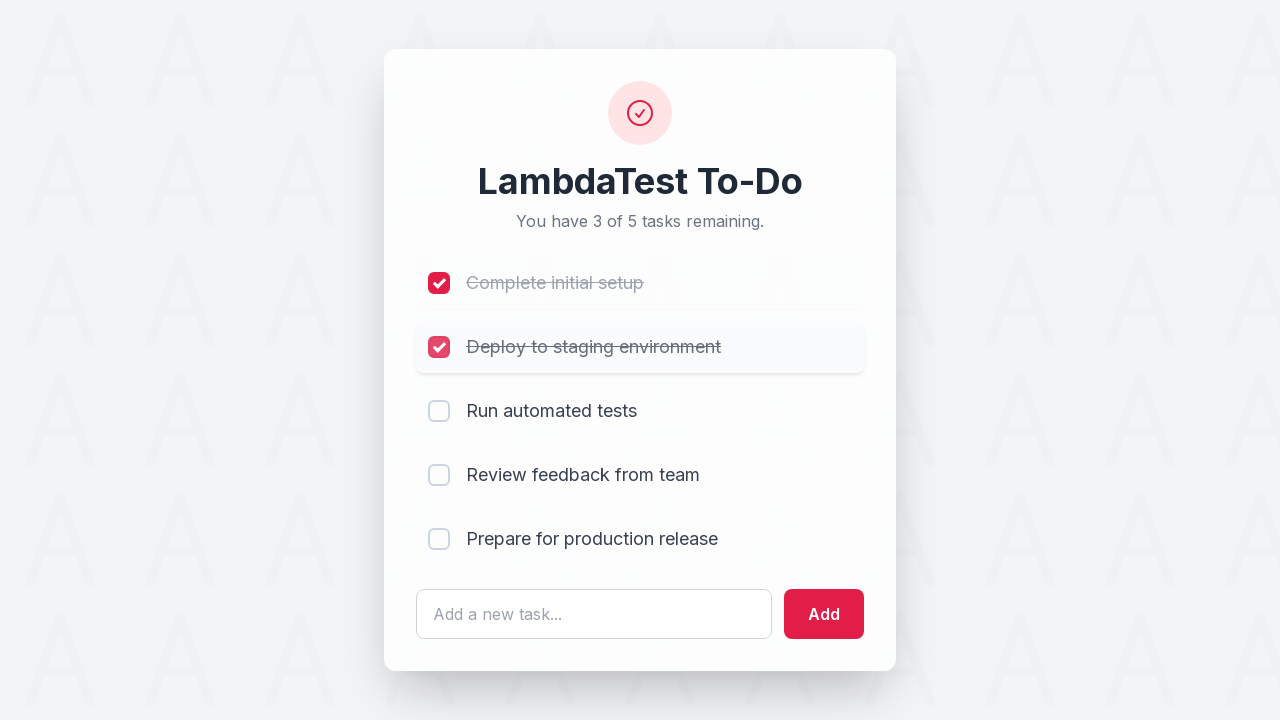

Entered 'Complete Lambdatest Tutorial' in the task input field on #sampletodotext
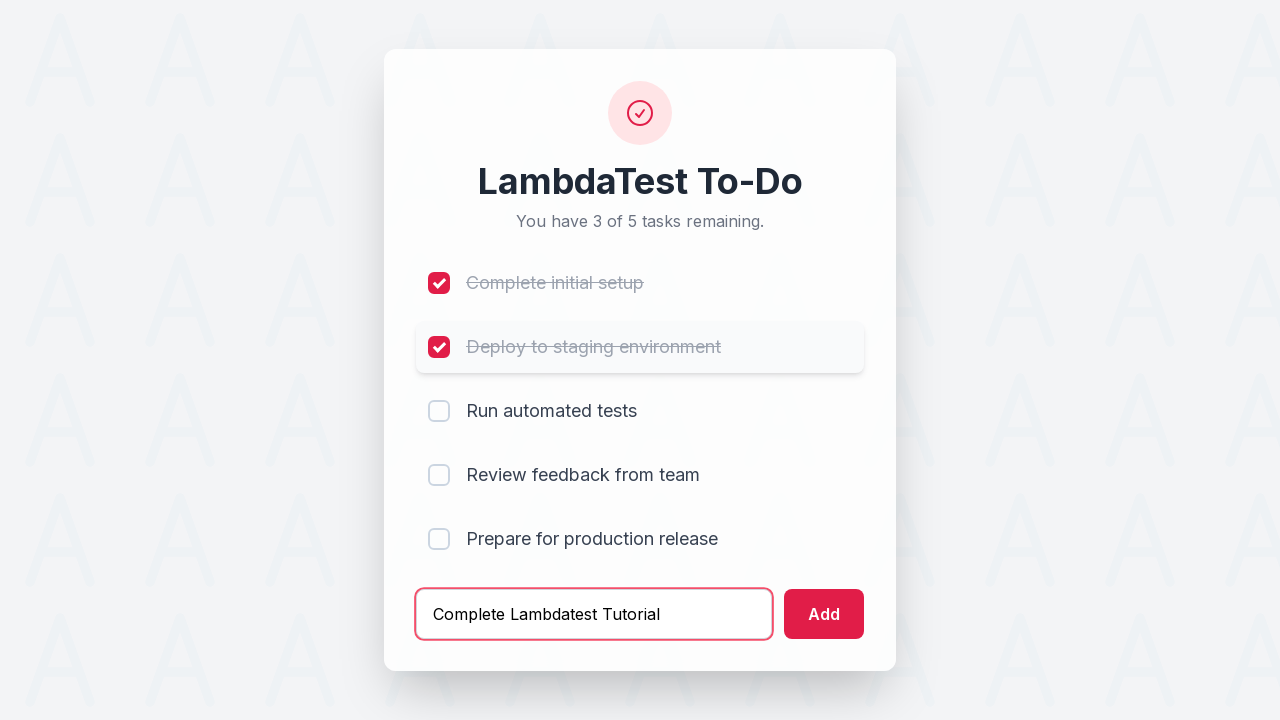

Clicked the add button to create the new task at (824, 614) on #addbutton
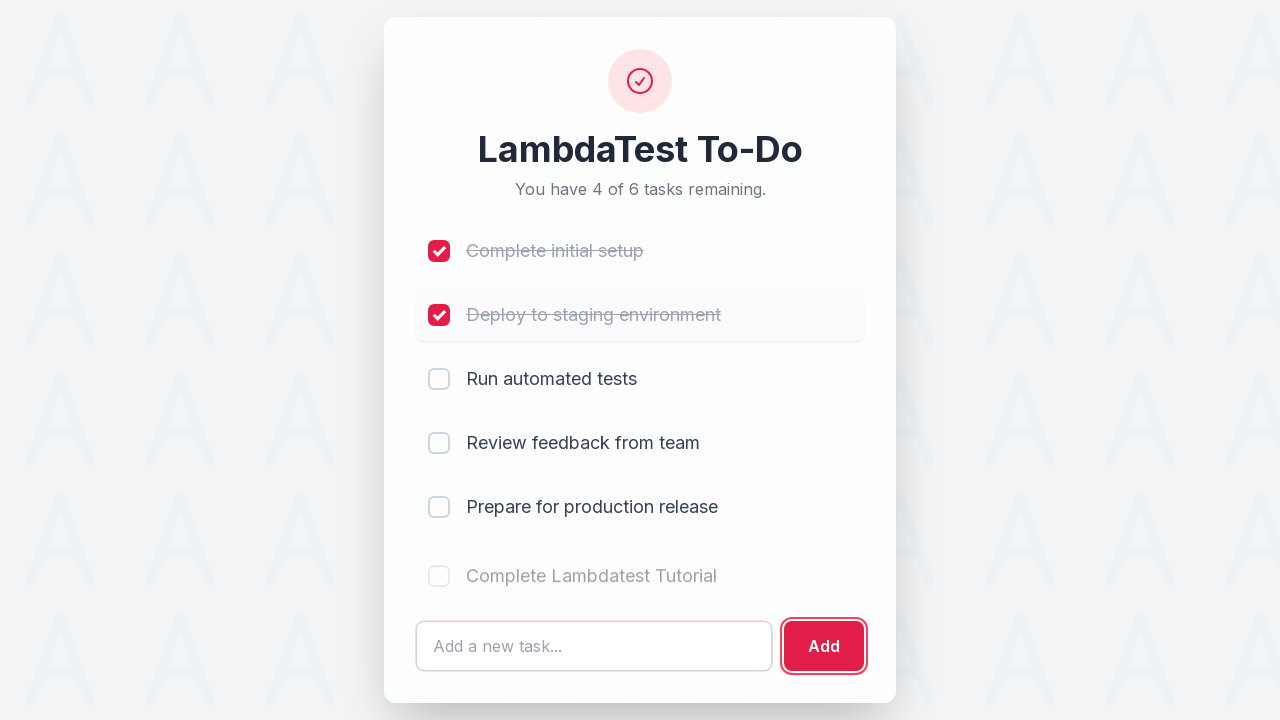

New task 'Complete Lambdatest Tutorial' appeared in the list
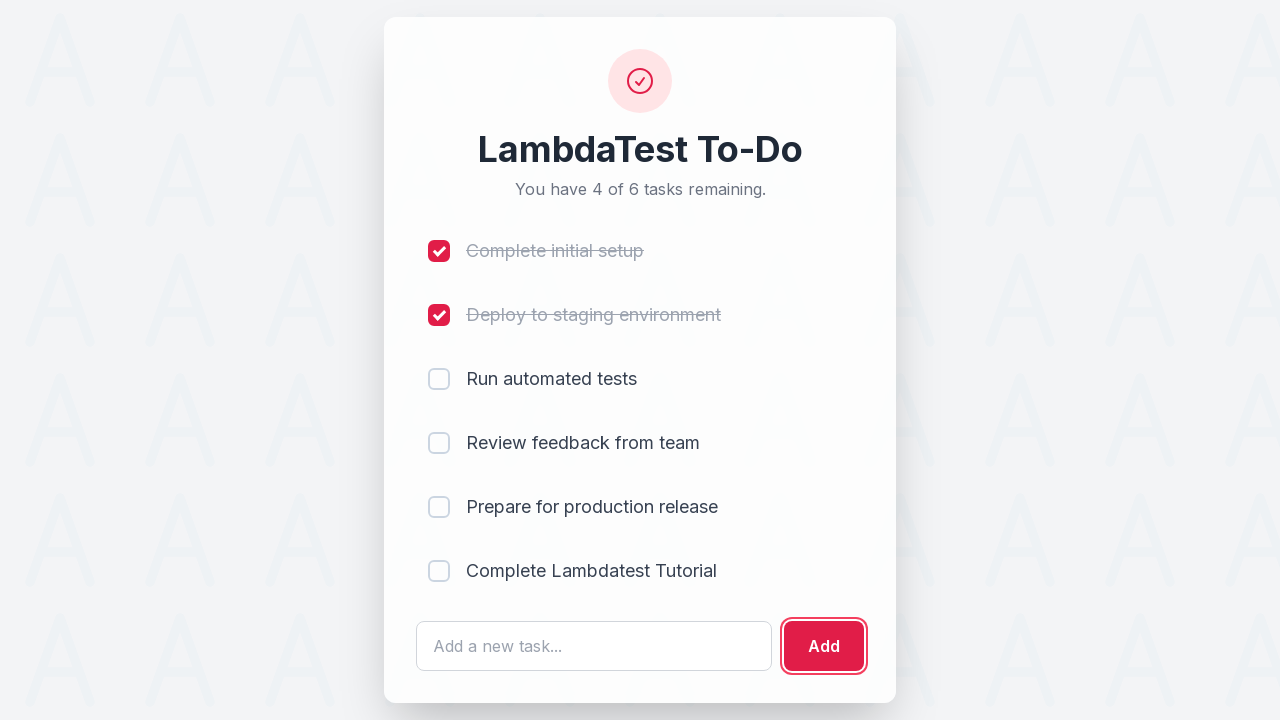

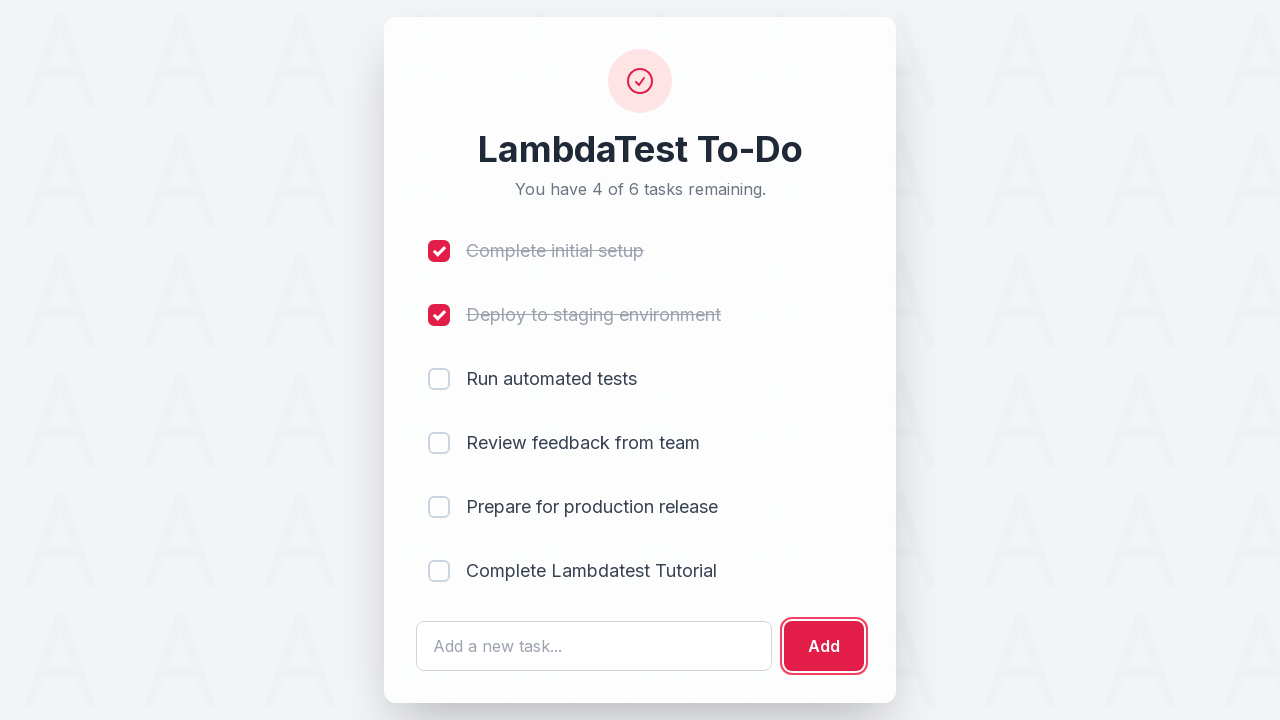